Tests calculator subtraction with negative first operand (-2 - 2 = -4)

Starting URL: https://testsheepnz.github.io/BasicCalculator.html

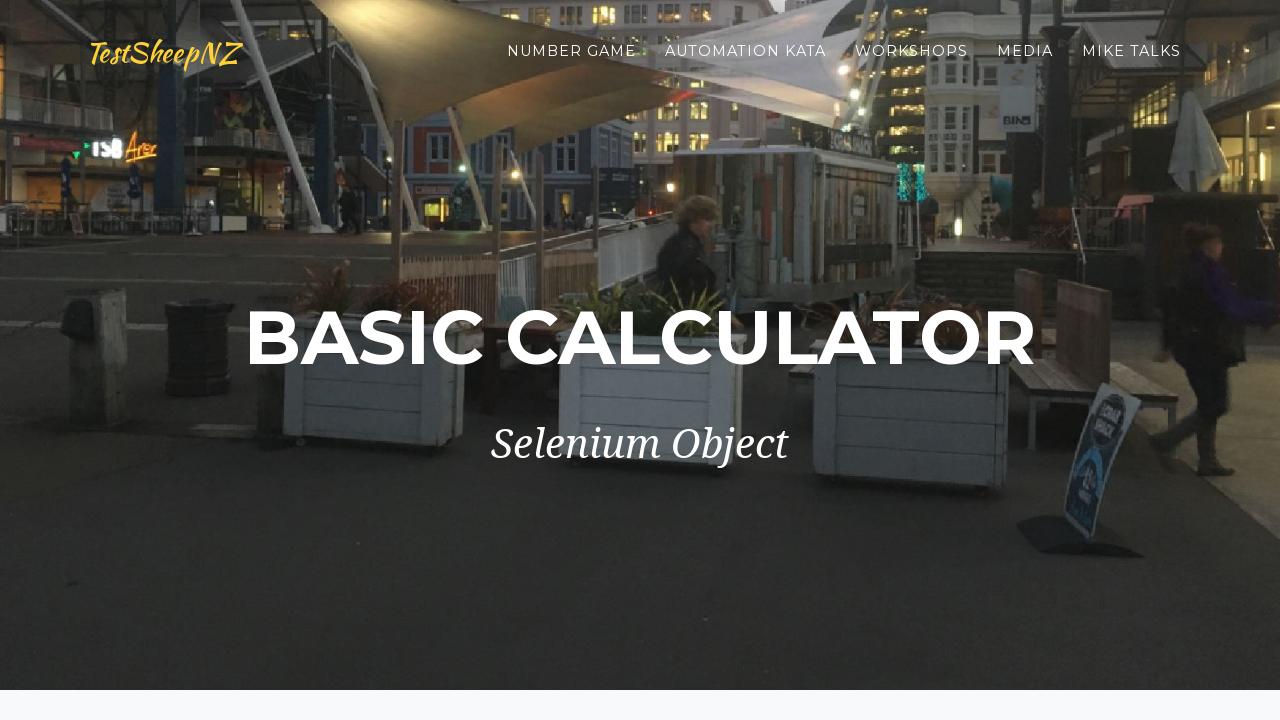

Filled first number field with -2 on #number1Field
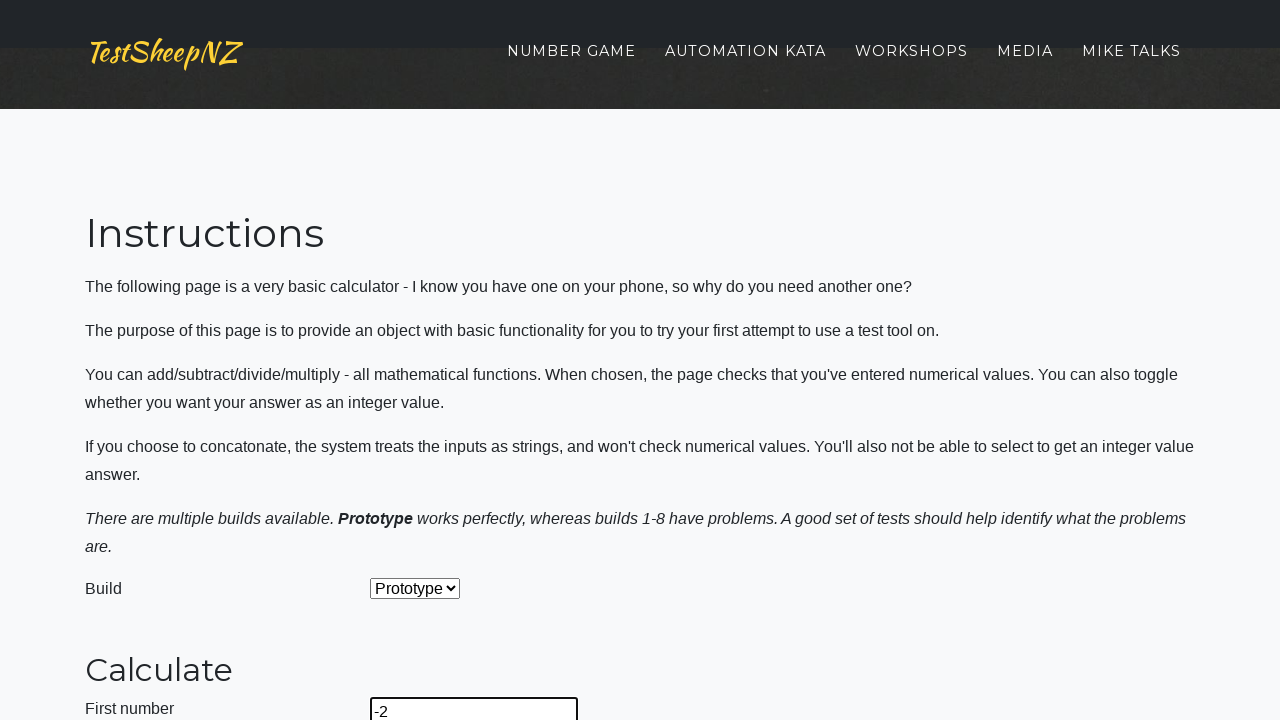

Filled second number field with 2 on #number2Field
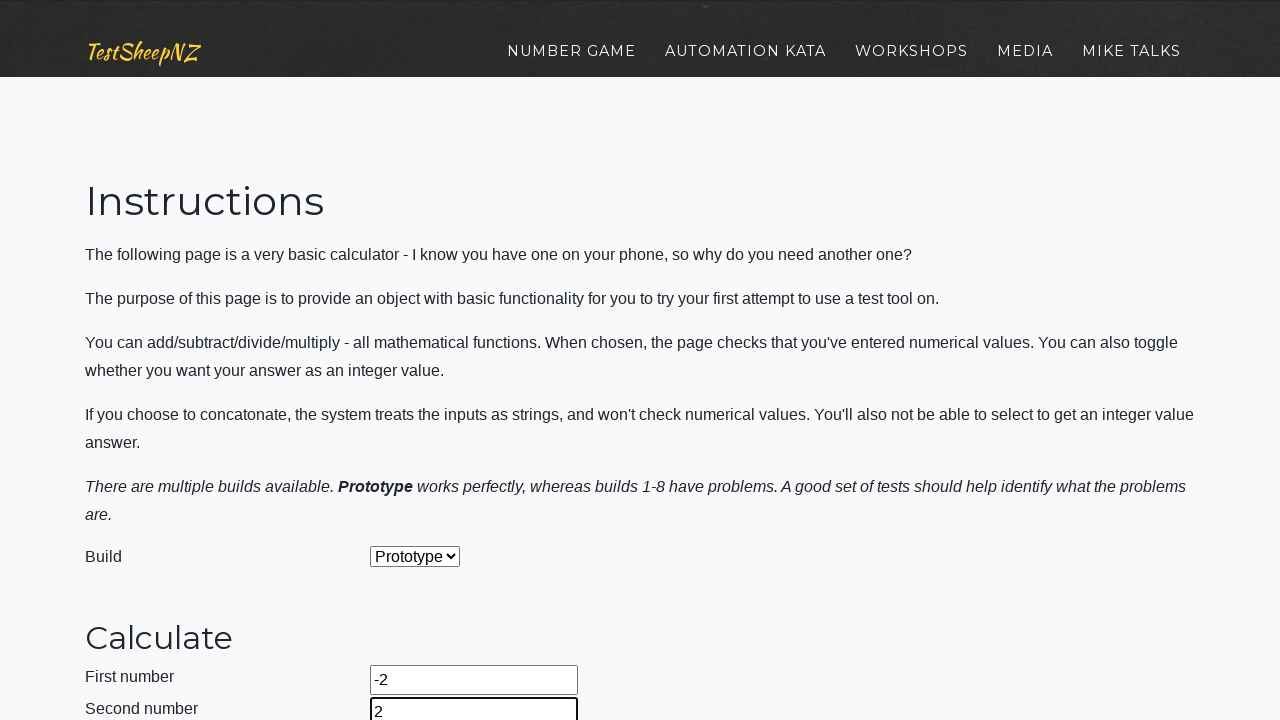

Selected Subtract operation from dropdown on #selectOperationDropdown
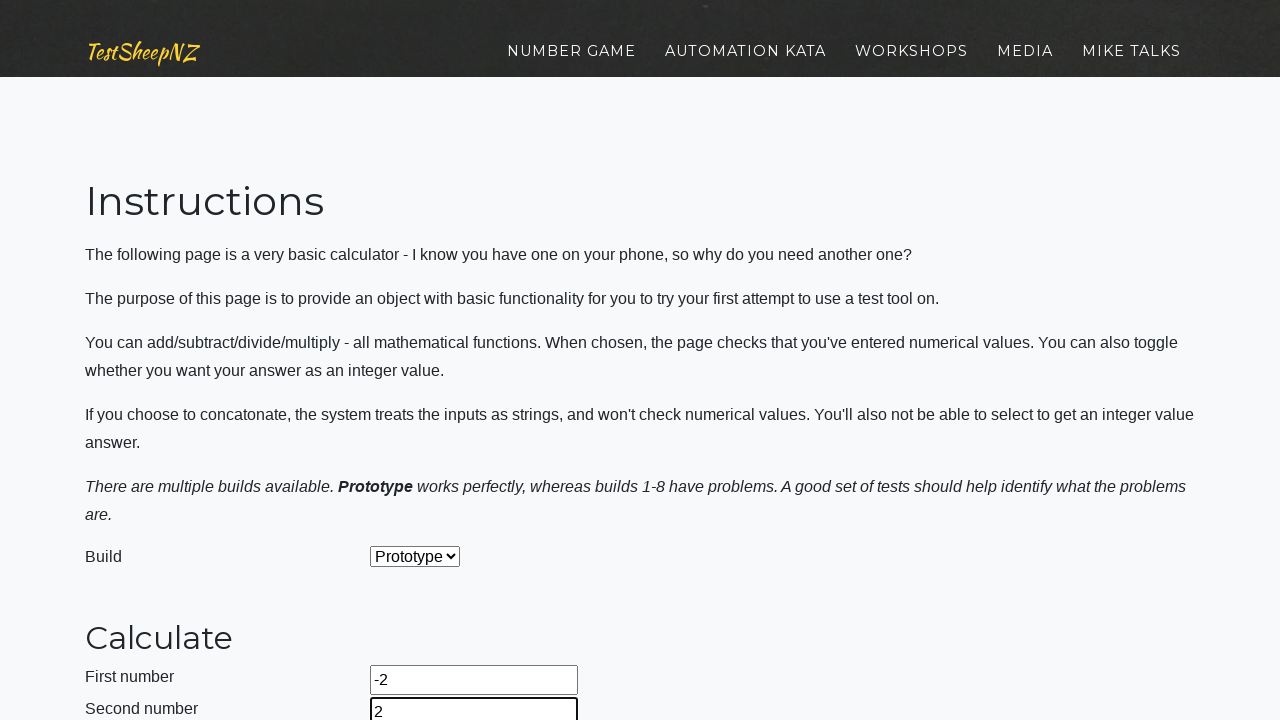

Clicked calculate button at (422, 361) on #calculateButton
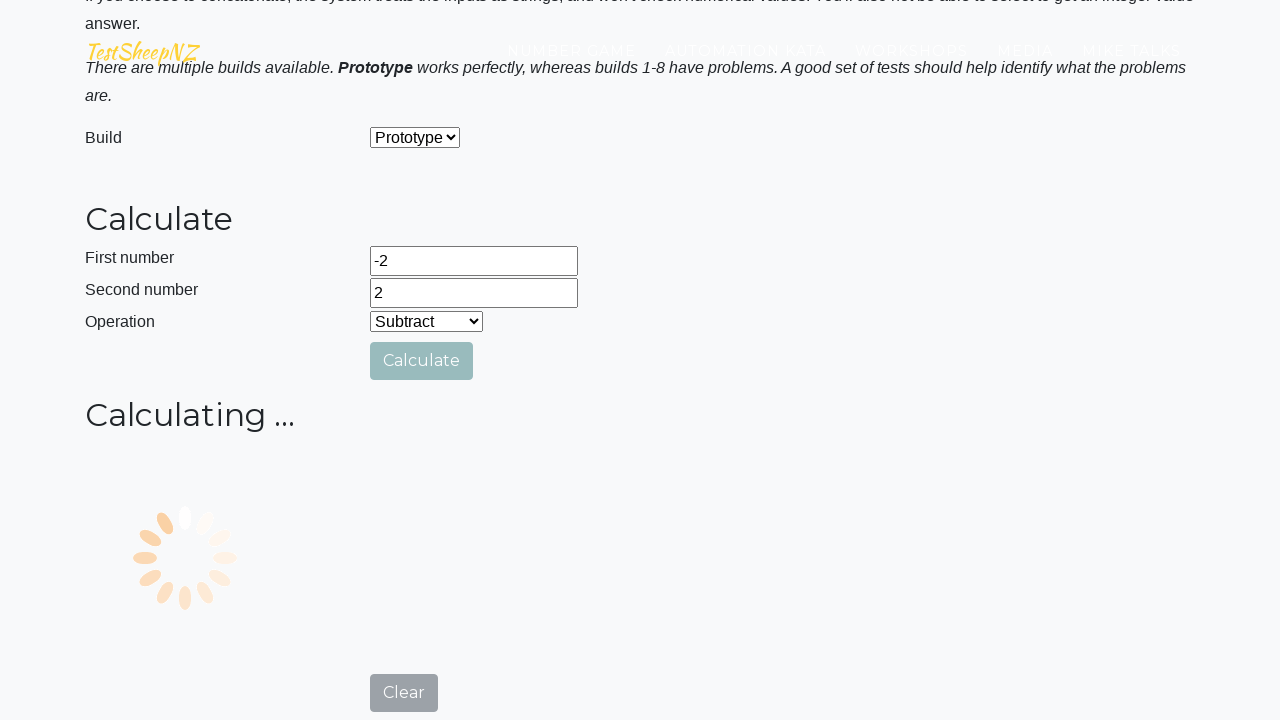

Result field loaded with answer (-2 - 2 = -4)
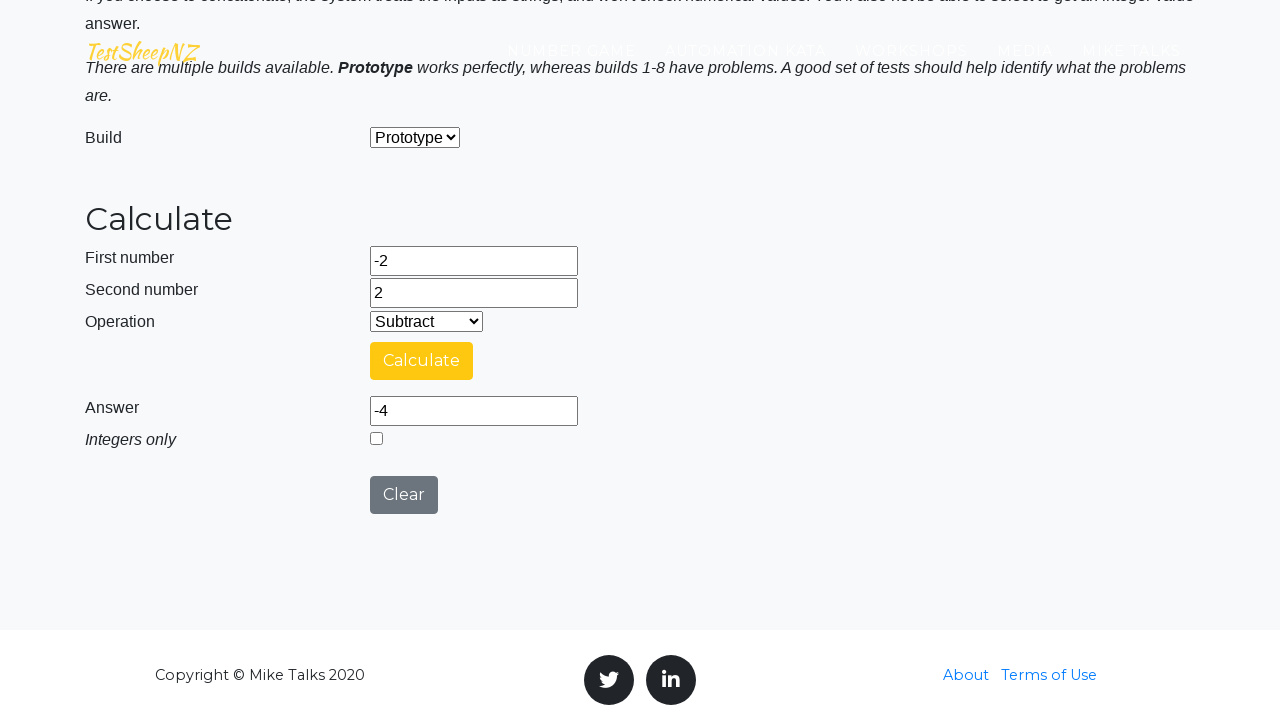

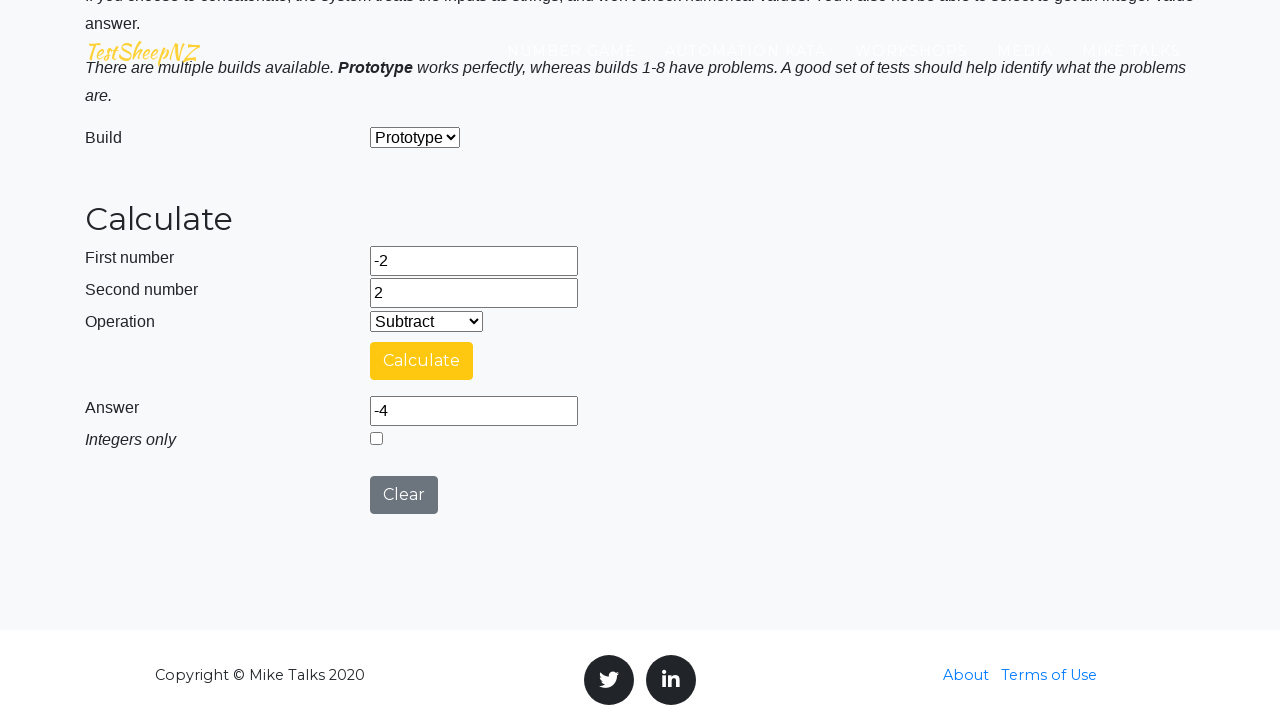